Tests JavaScript alert handling by clicking a button that triggers an alert, accepting it, then clicking again and dismissing the second alert

Starting URL: https://testautomationpractice.blogspot.com/

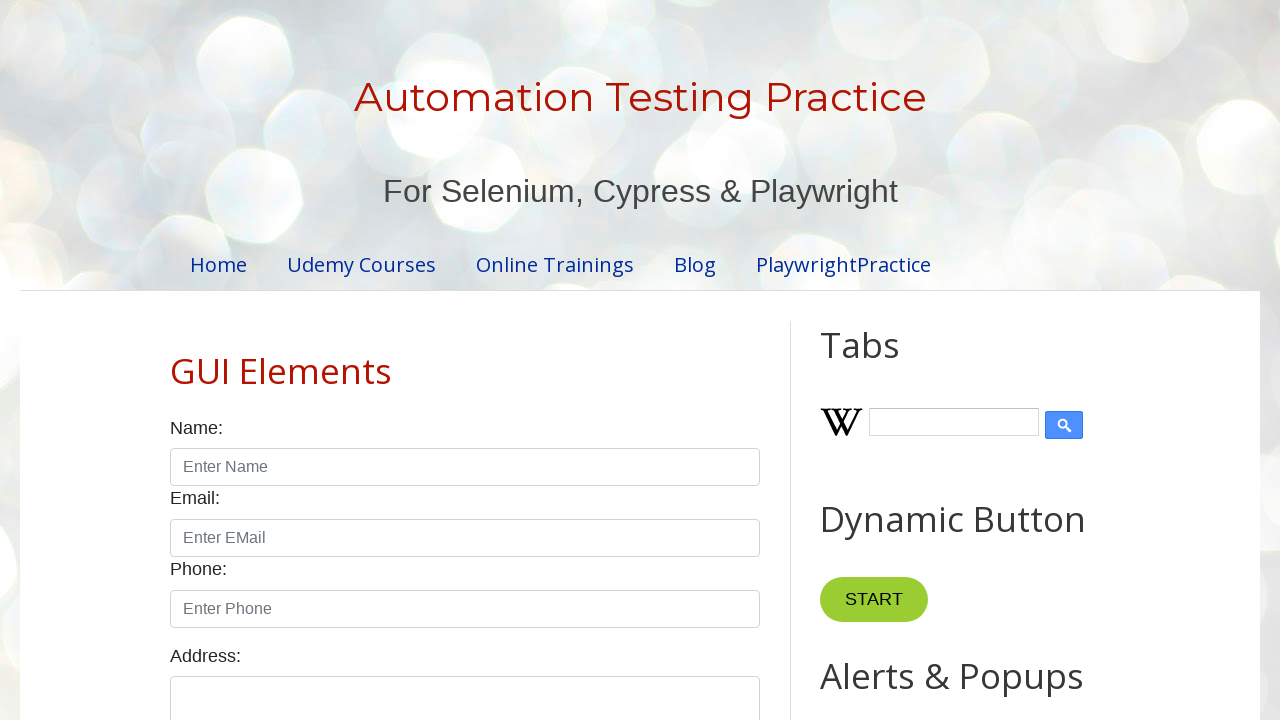

Clicked button to trigger first alert at (888, 361) on xpath=//*[@id='HTML9']/div[1]/button
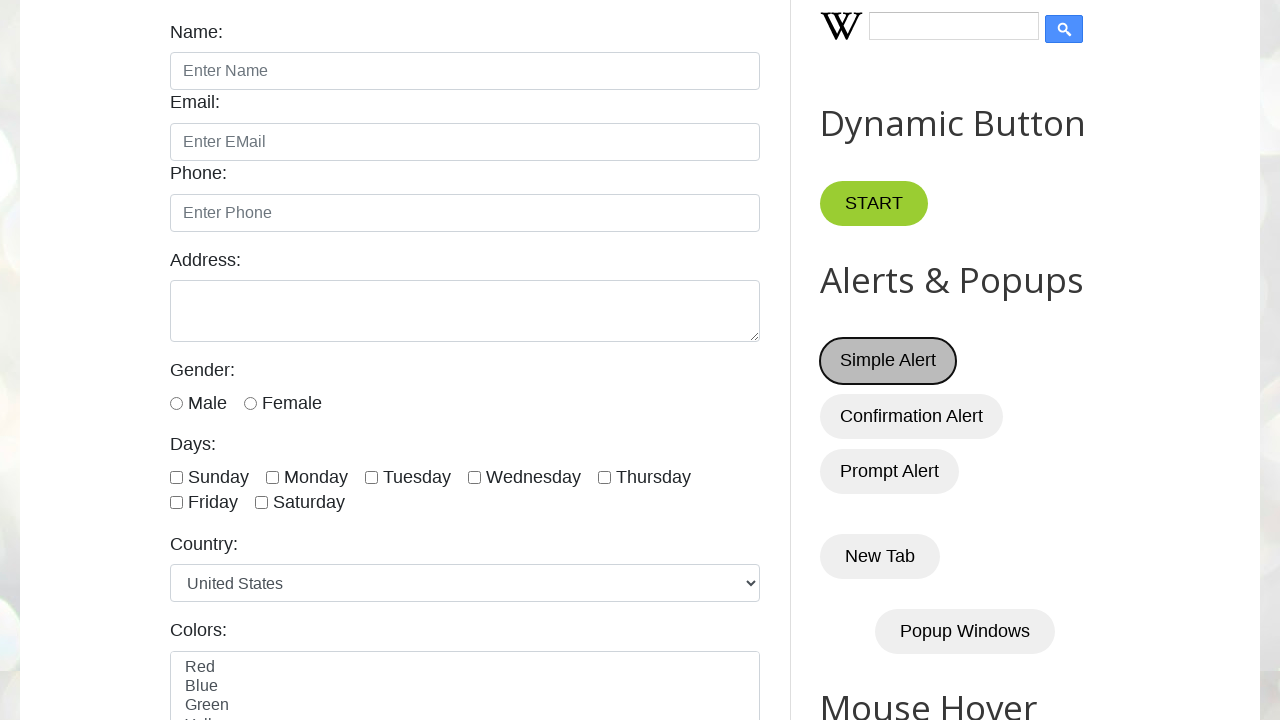

Set up dialog handler to accept alerts
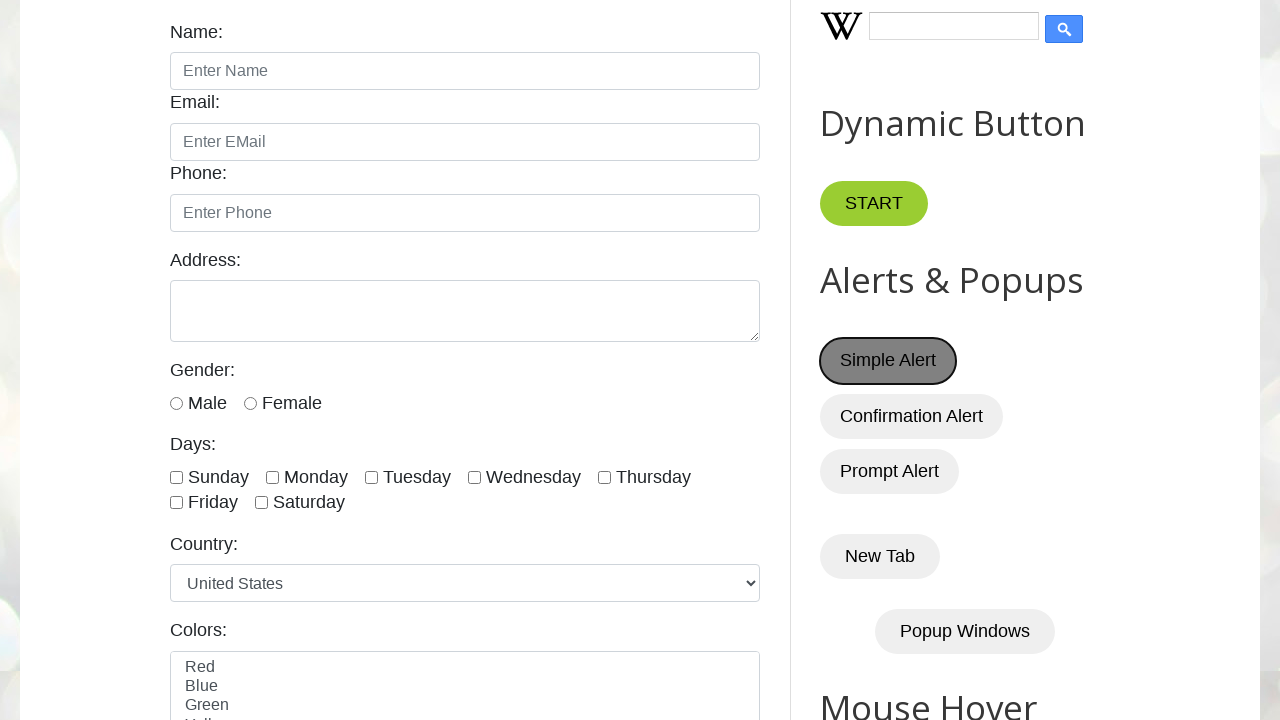

Waited 2 seconds for first alert to be handled
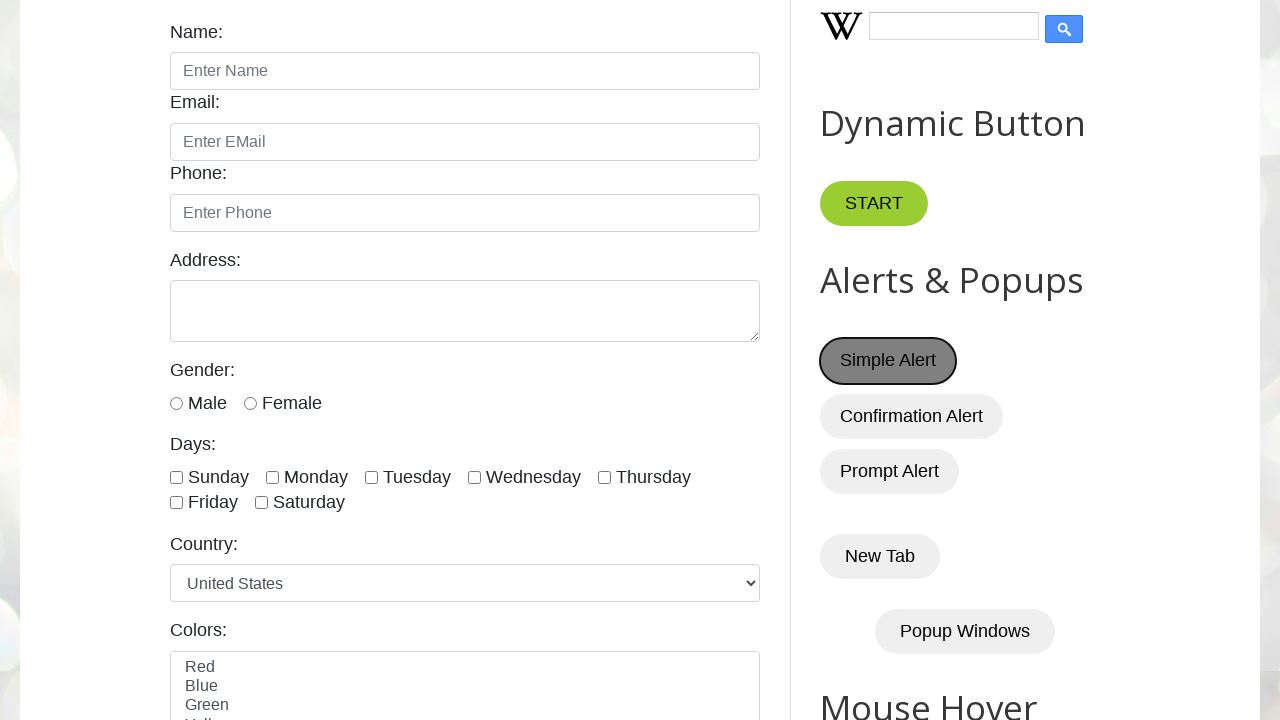

Clicked button to trigger second alert at (888, 361) on xpath=//*[@id='HTML9']/div[1]/button
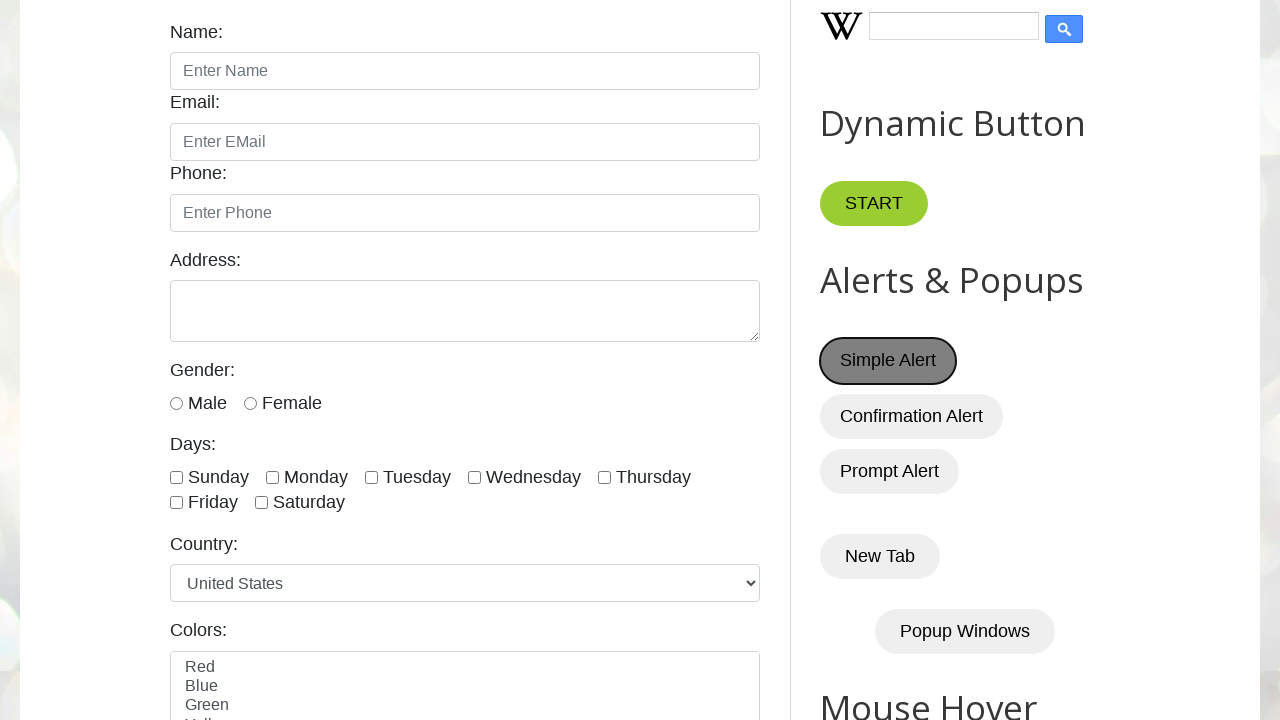

Set up dialog handler to dismiss alerts
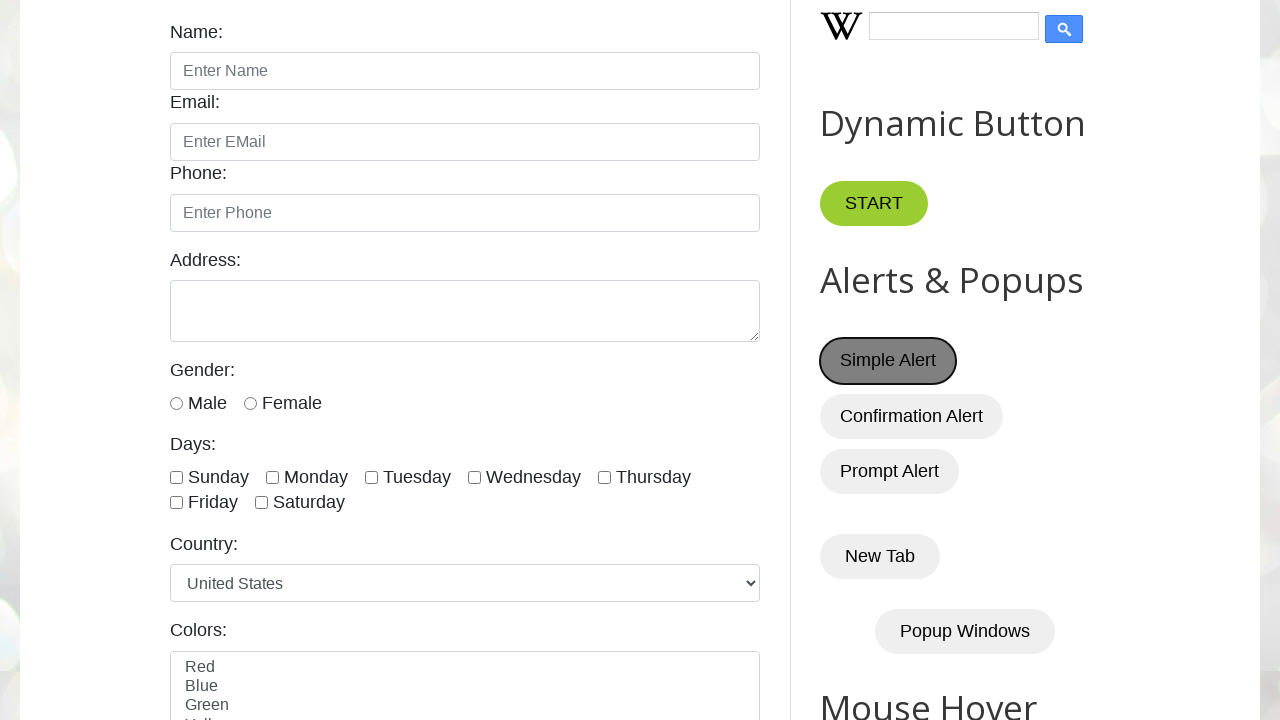

Waited 2 seconds for second alert to be dismissed
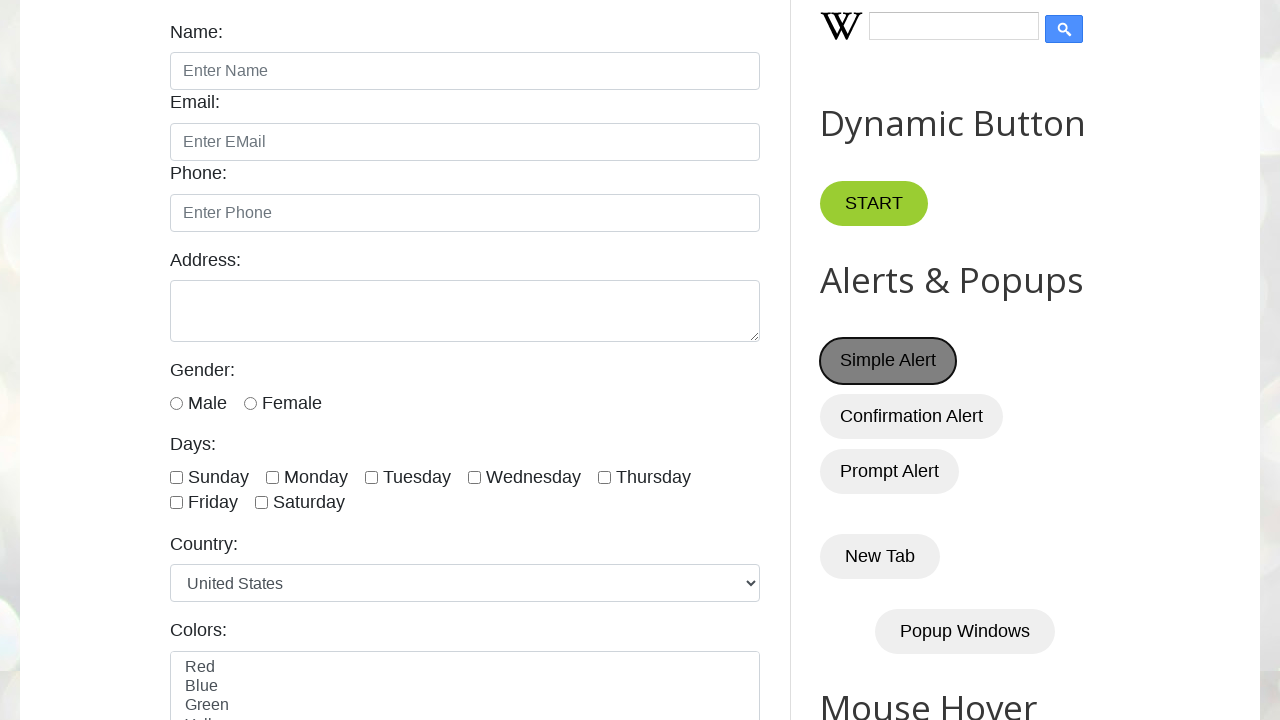

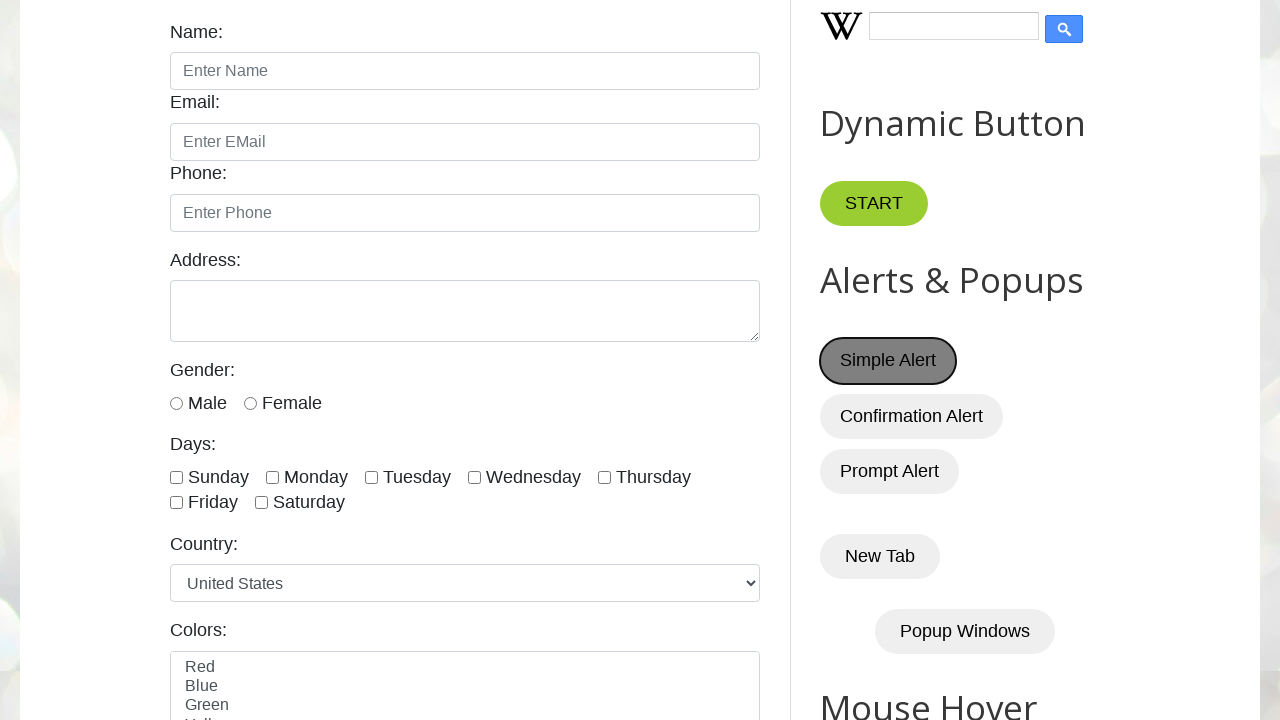